Tests text input functionality by entering a new button name and clicking to update the button text

Starting URL: http://www.uitestingplayground.com/textinput

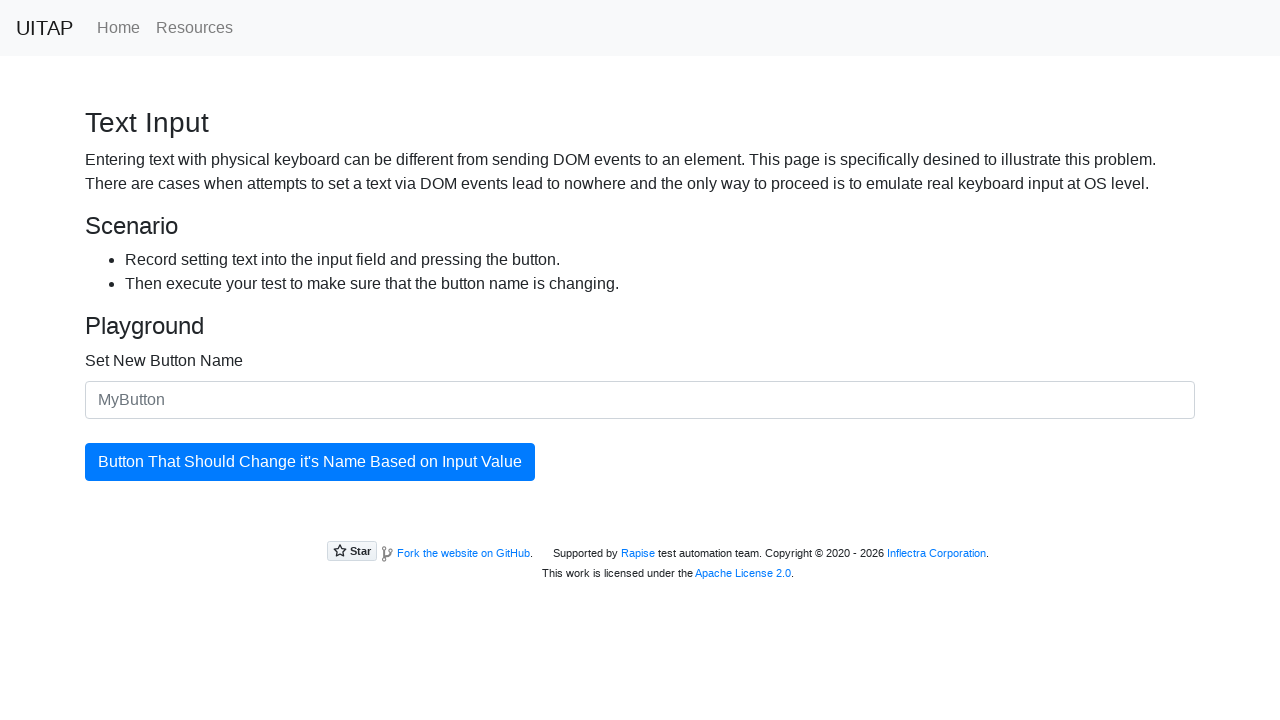

Entered 'uus nupu nimi' in the new button name text input field on #newButtonName
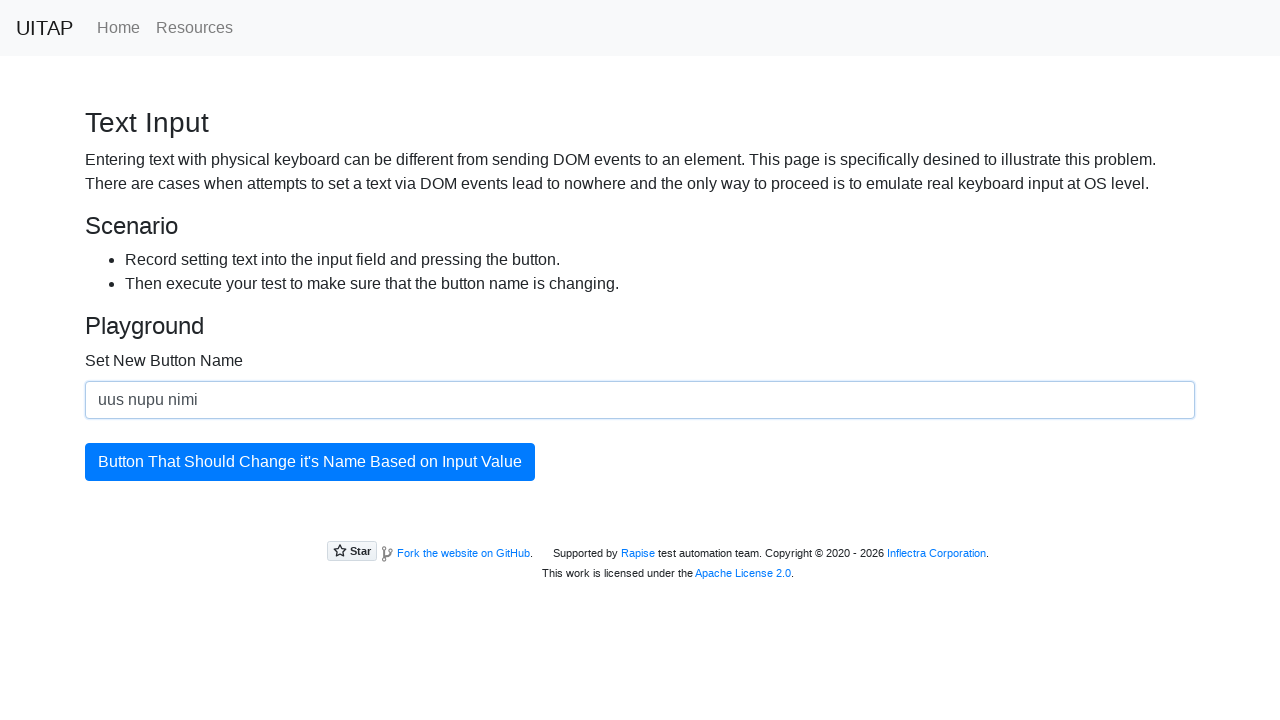

Clicked the updating button to apply the new button name at (310, 462) on #updatingButton
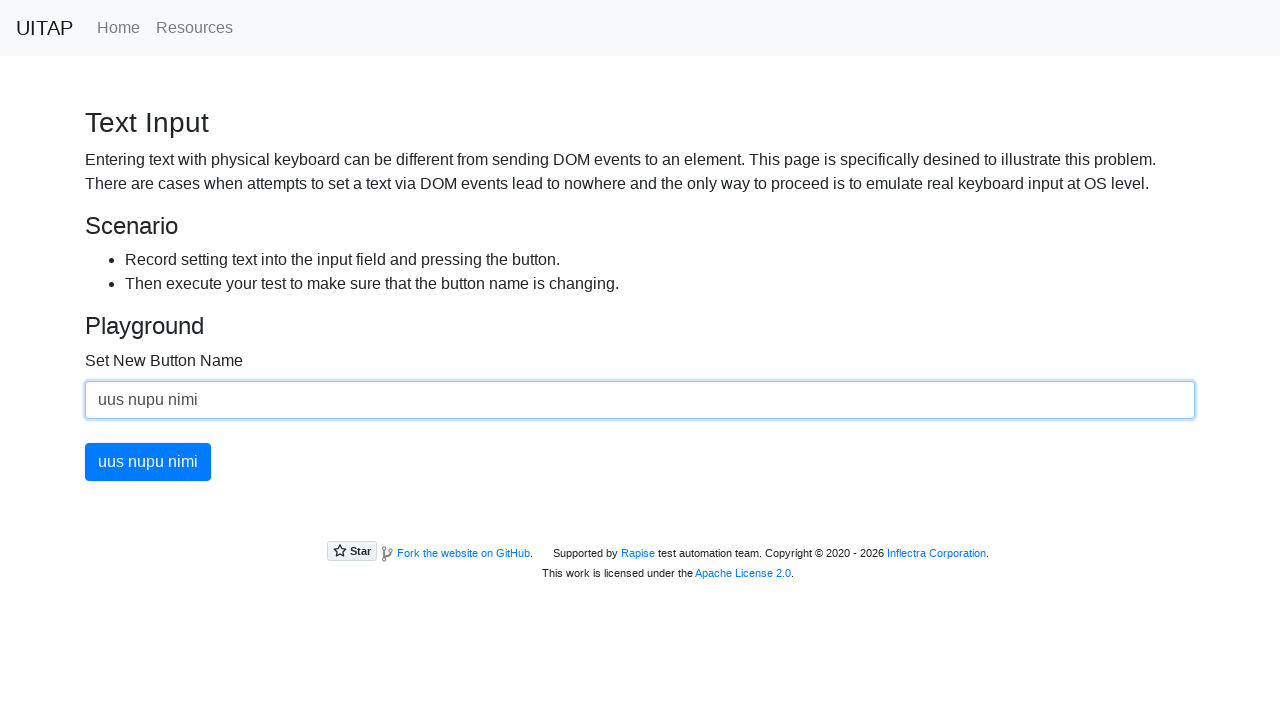

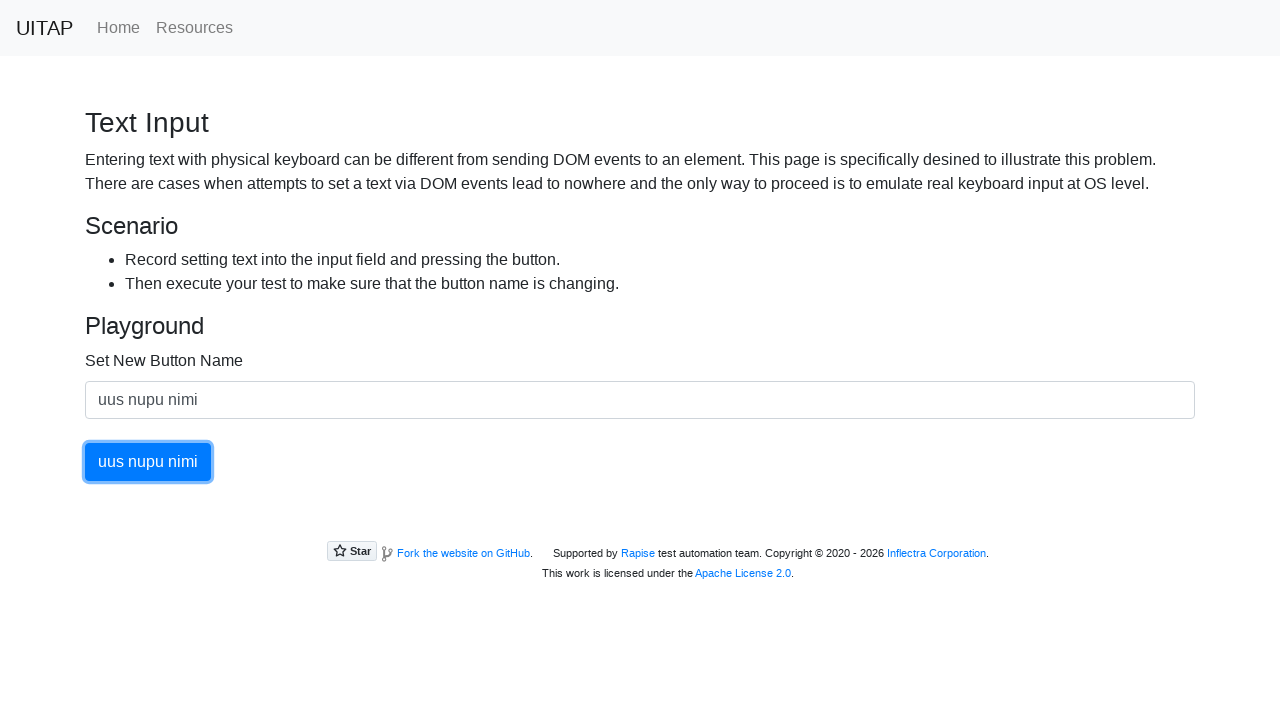